Tests clicking a remove button using JavaScript executor and verifying the checkbox is removed

Starting URL: http://the-internet.herokuapp.com/dynamic_controls

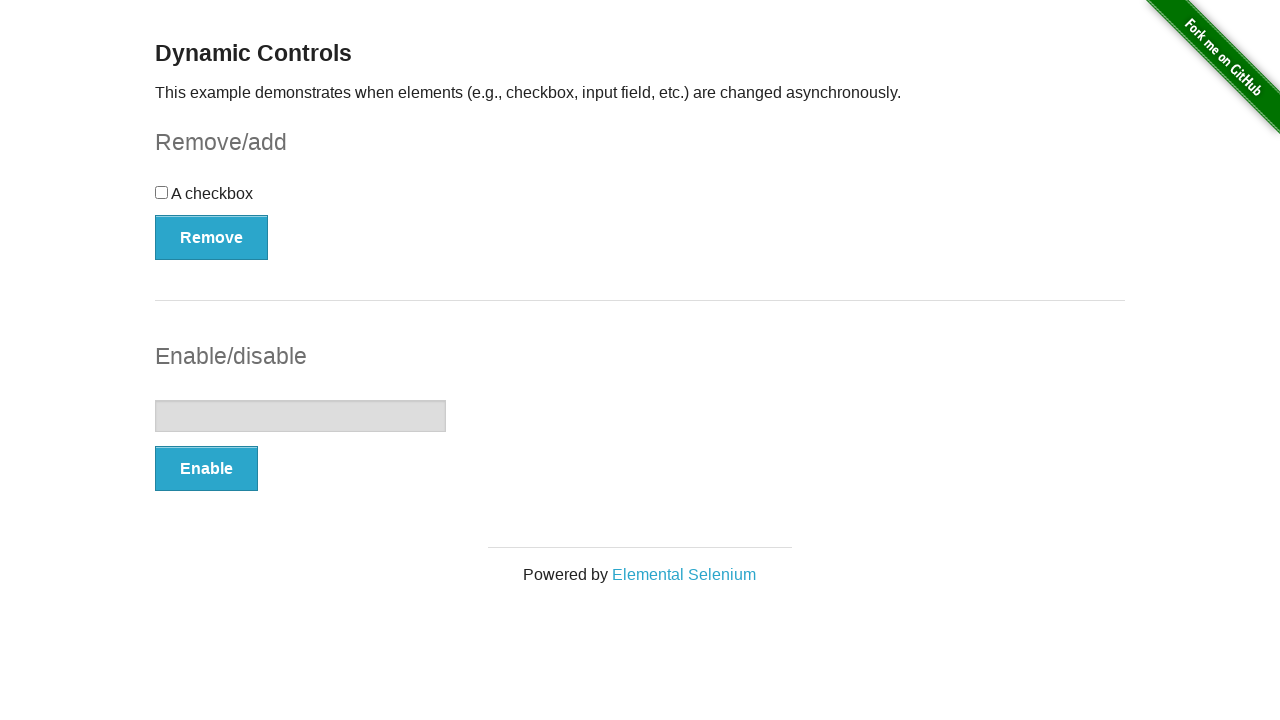

Clicked remove button using JavaScript executor
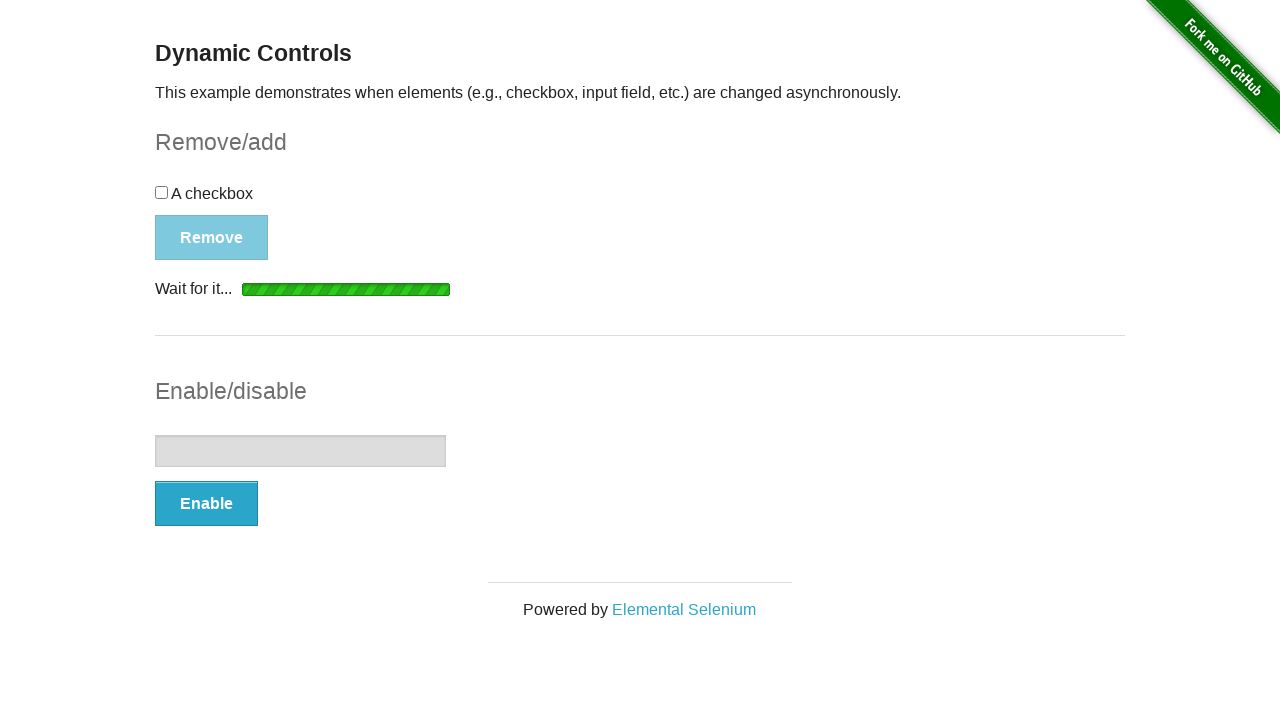

Verified that the checkbox was removed and success message appeared
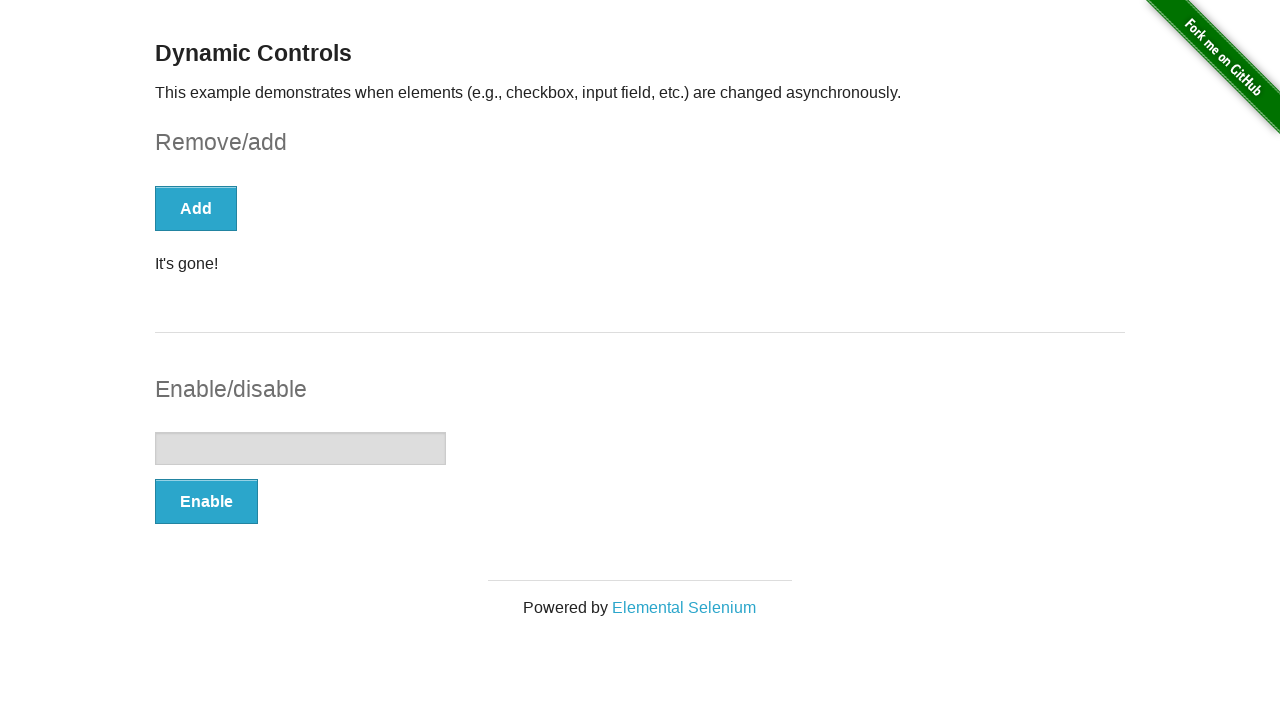

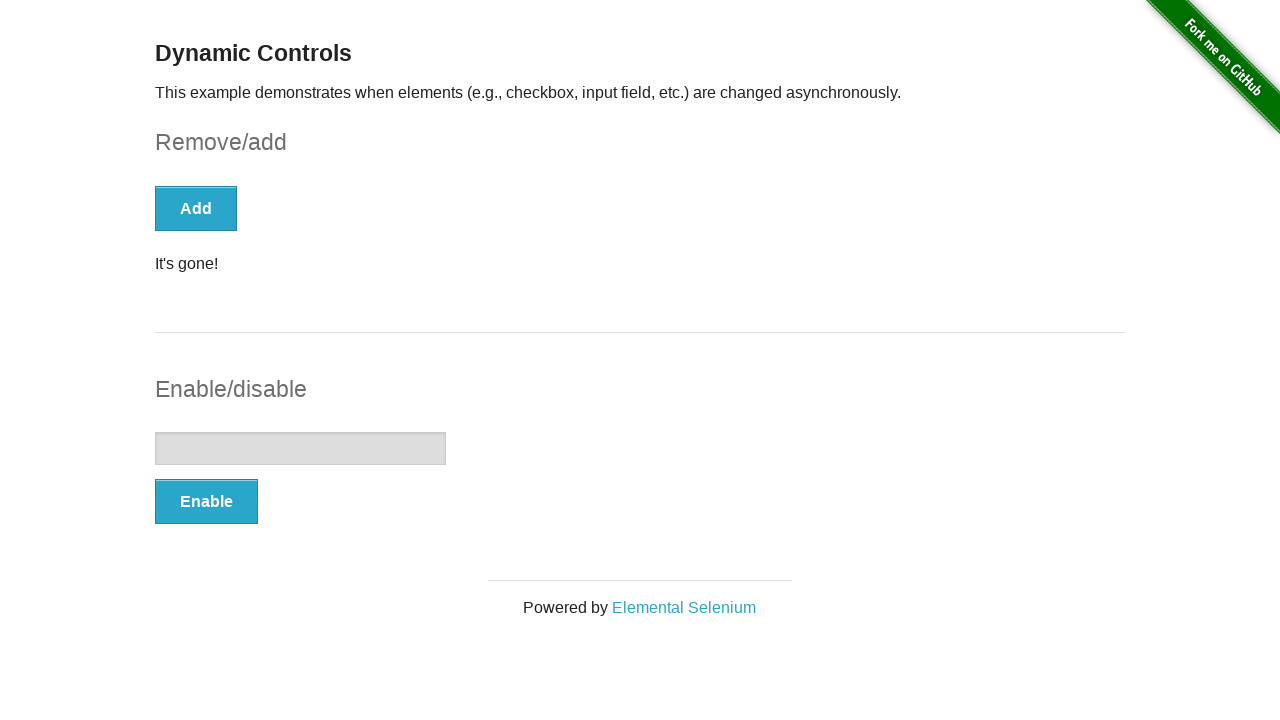